Tests dynamic pagination functionality by clicking through all page numbers in a paginated table and verifying table content loads on each page

Starting URL: https://practice.expandtesting.com/dynamic-pagination-table

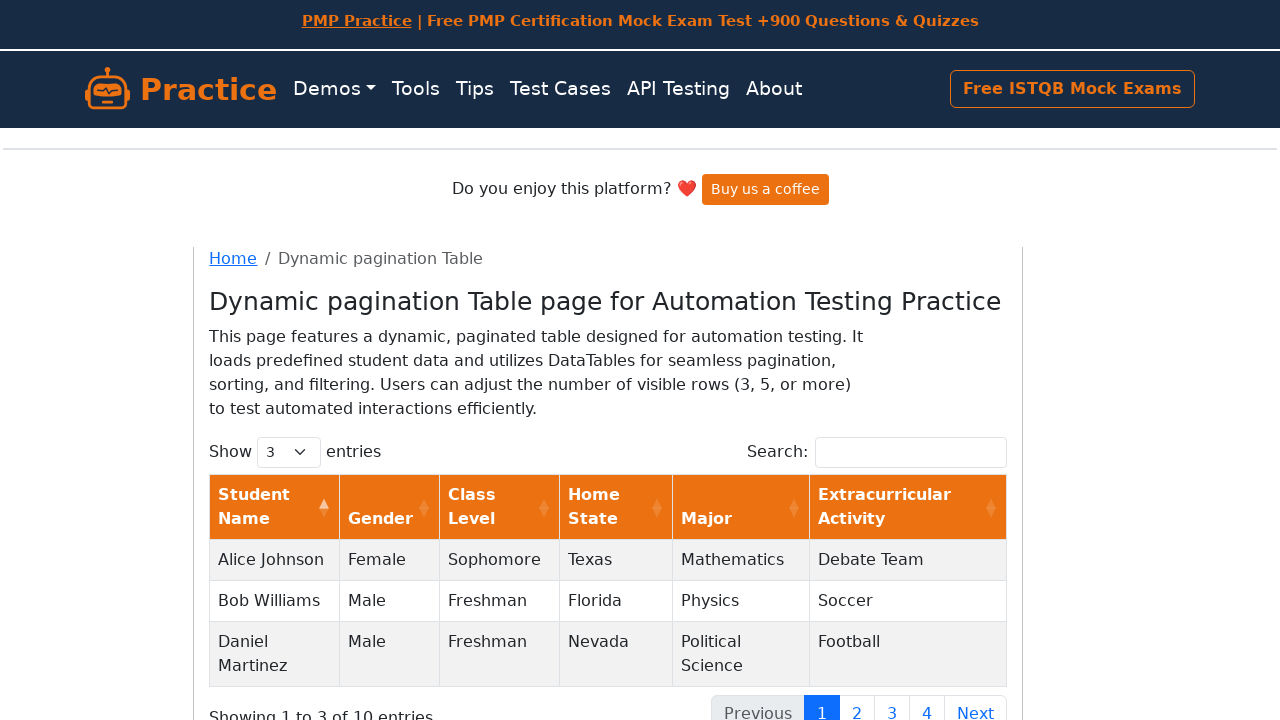

Waited for pagination table to load
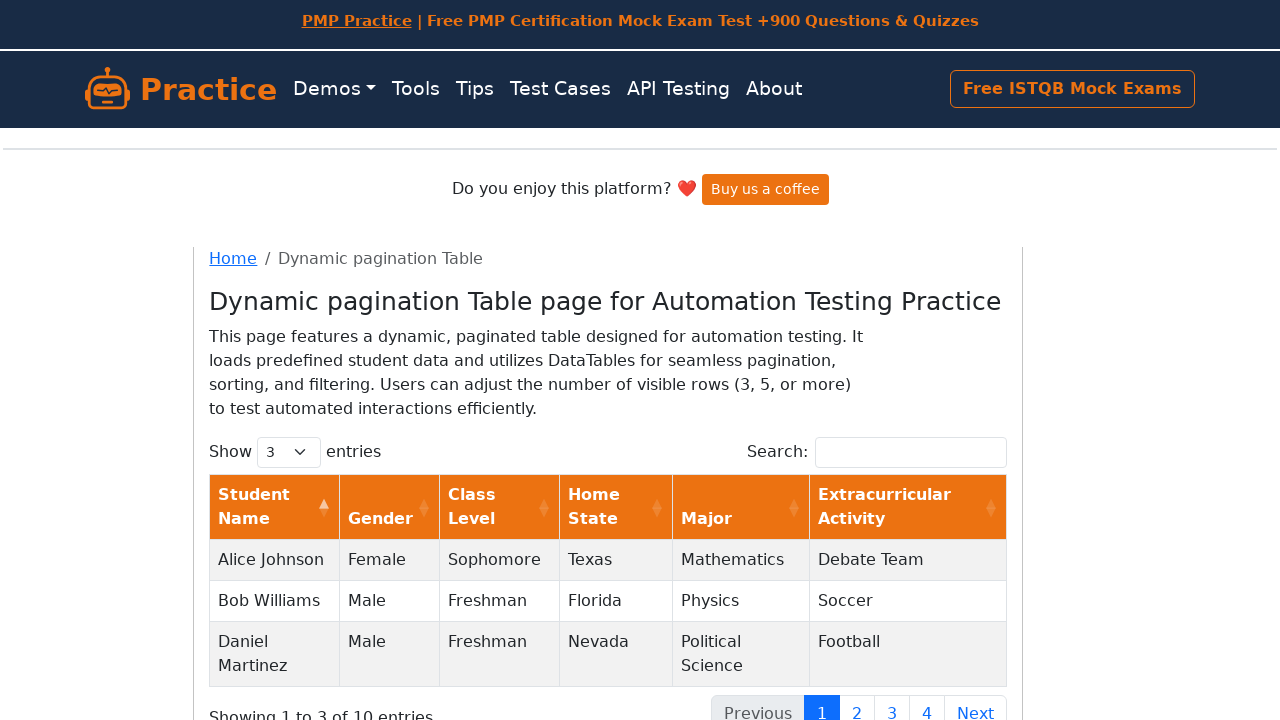

Located all pagination buttons
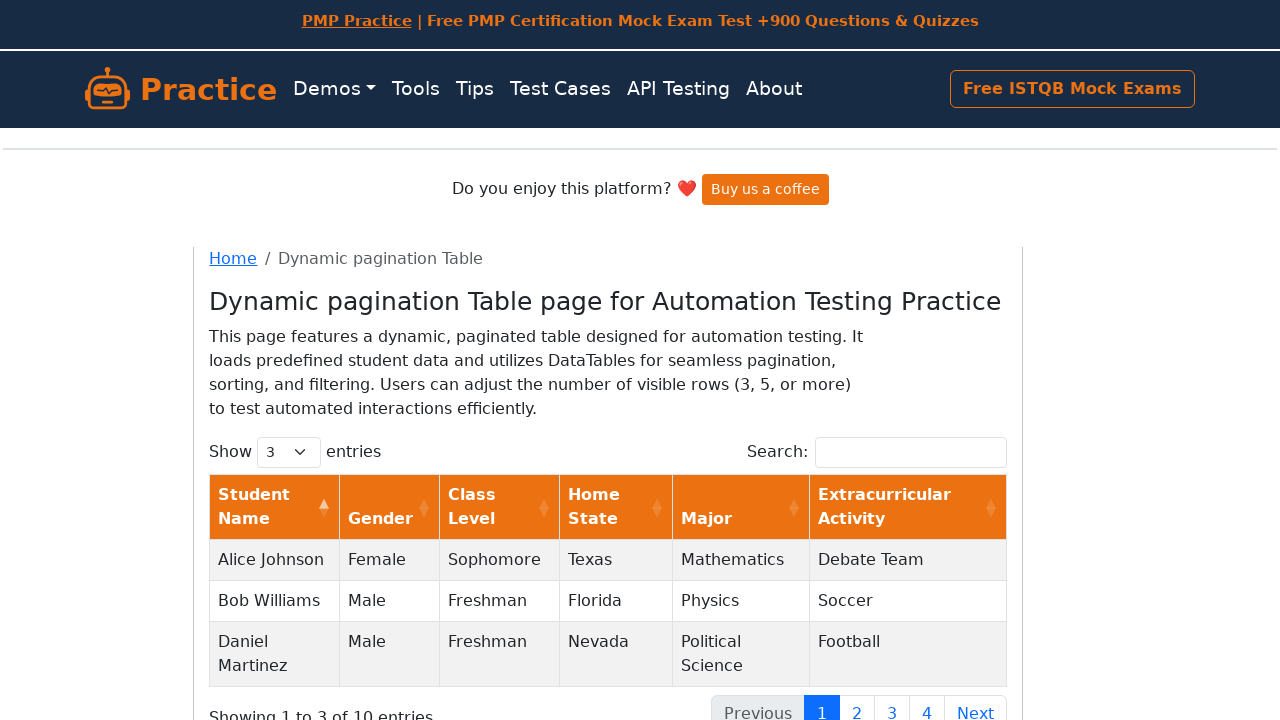

Found 4 page buttons in pagination
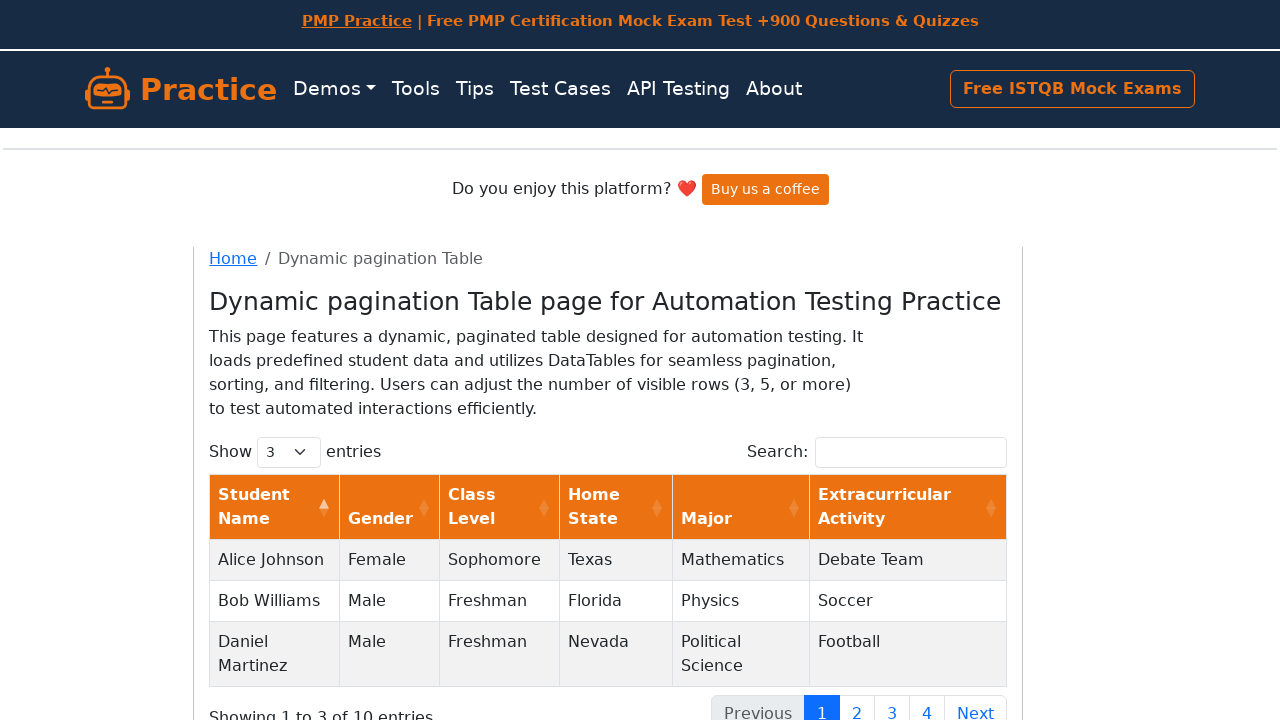

Re-located pagination buttons for page 1
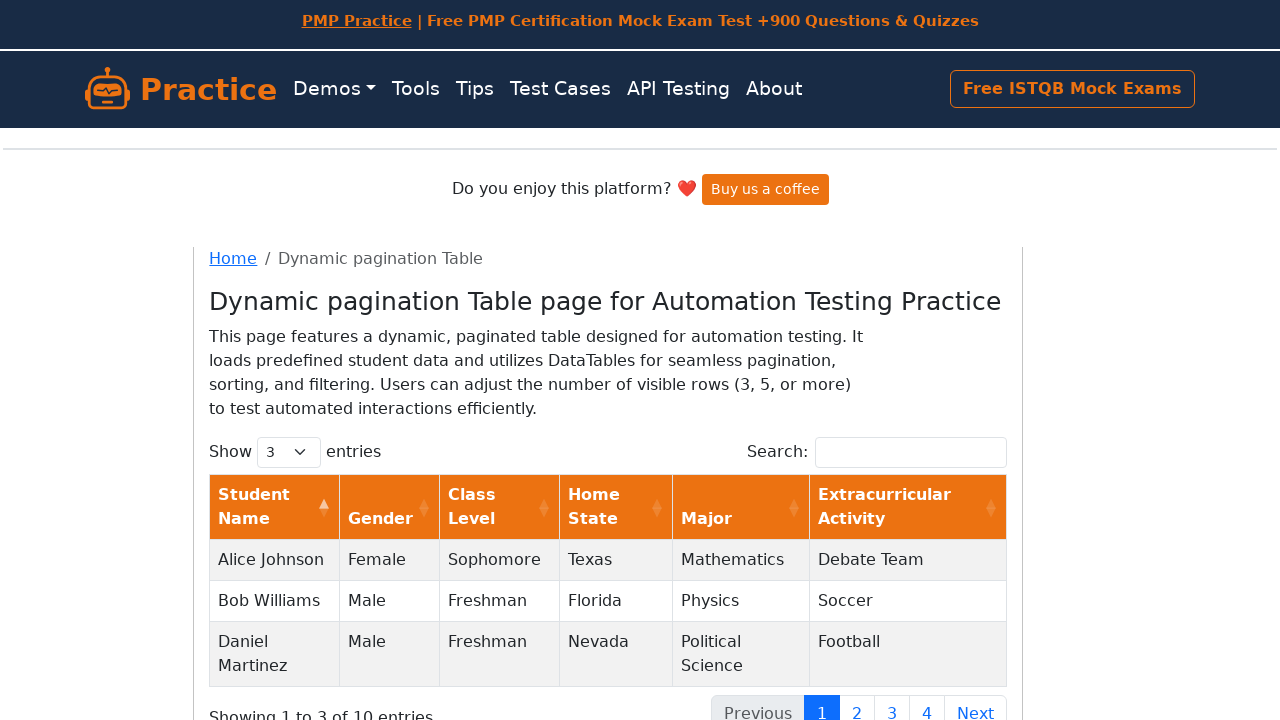

Selected page button 1
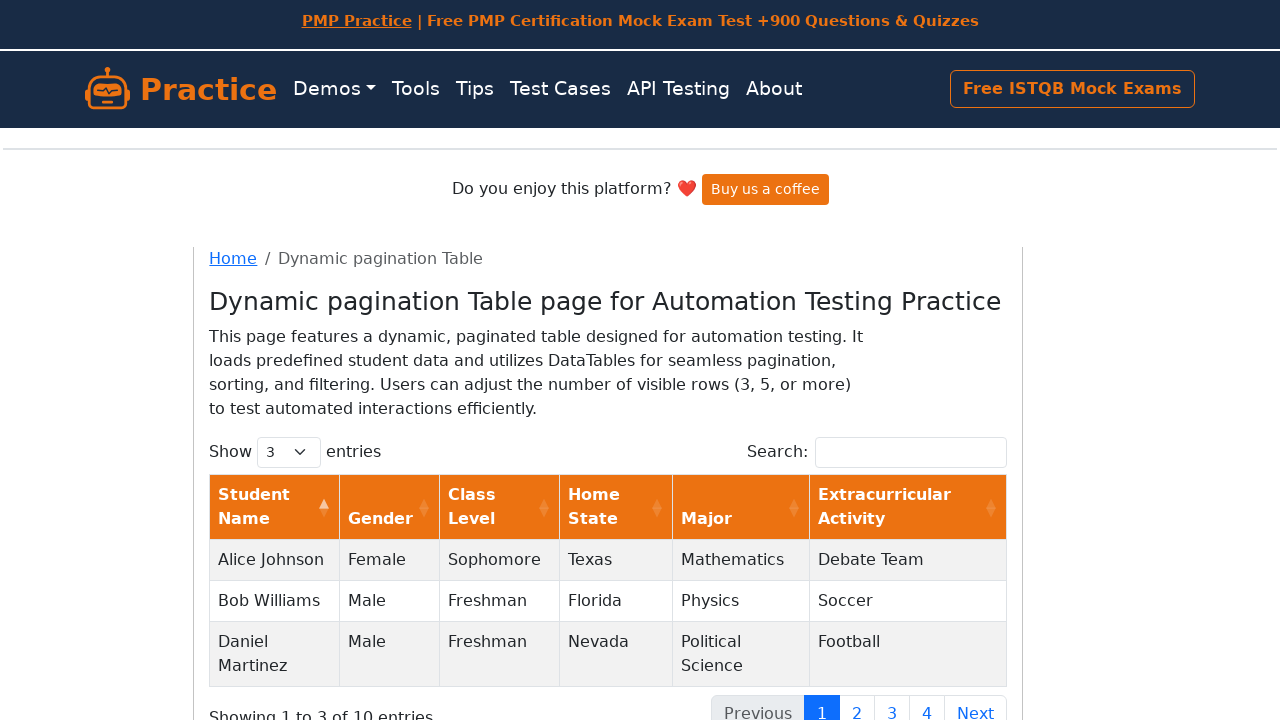

Retrieved class attribute for page 1: paginate_button page-item active
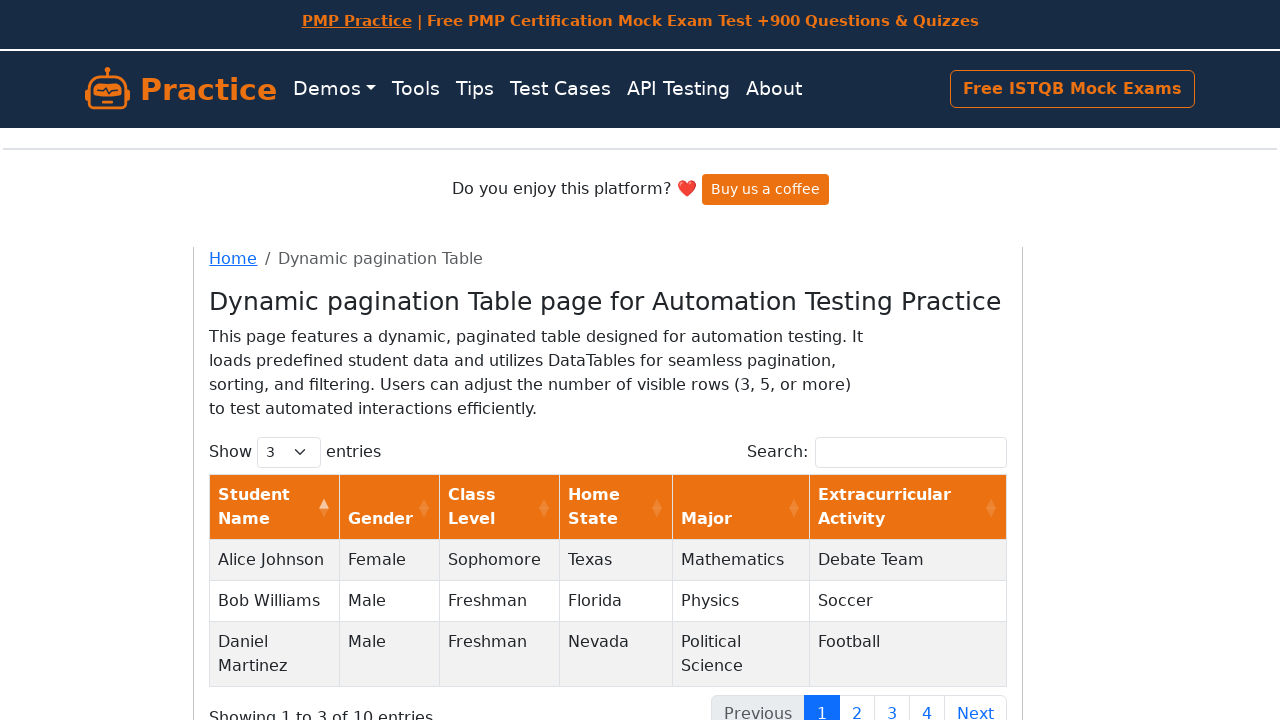

Re-located pagination buttons for page 2
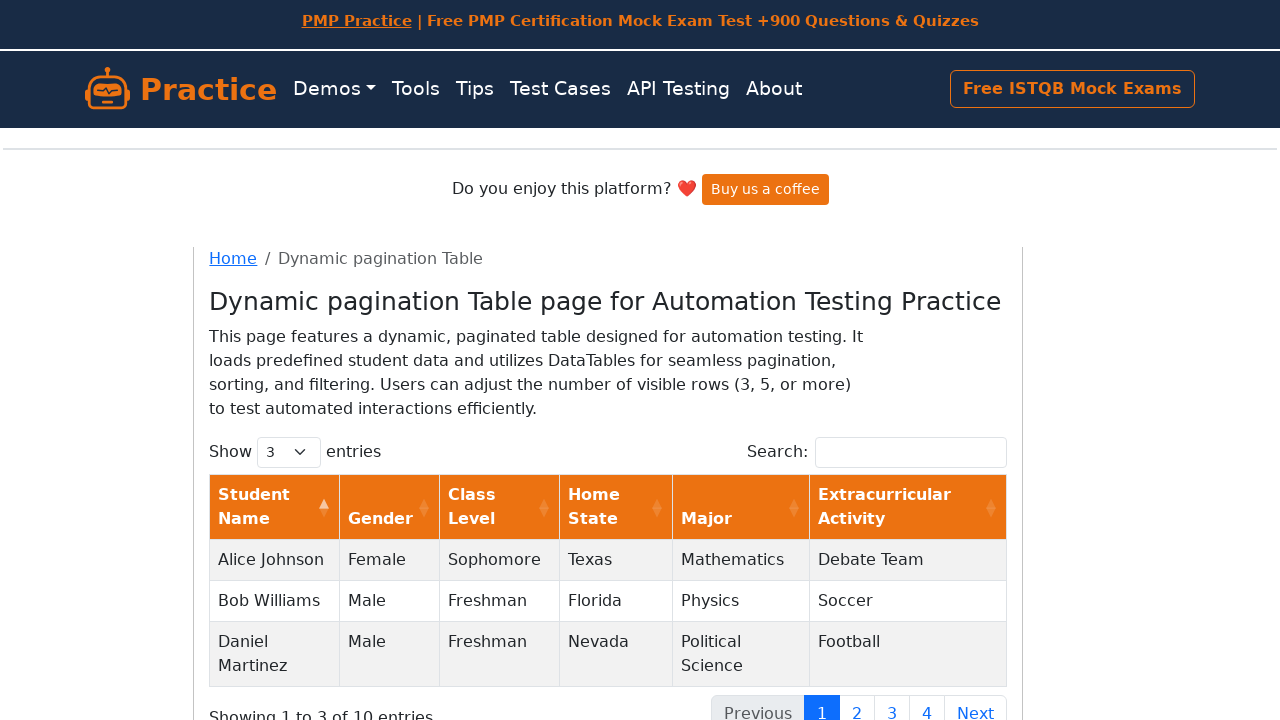

Selected page button 2
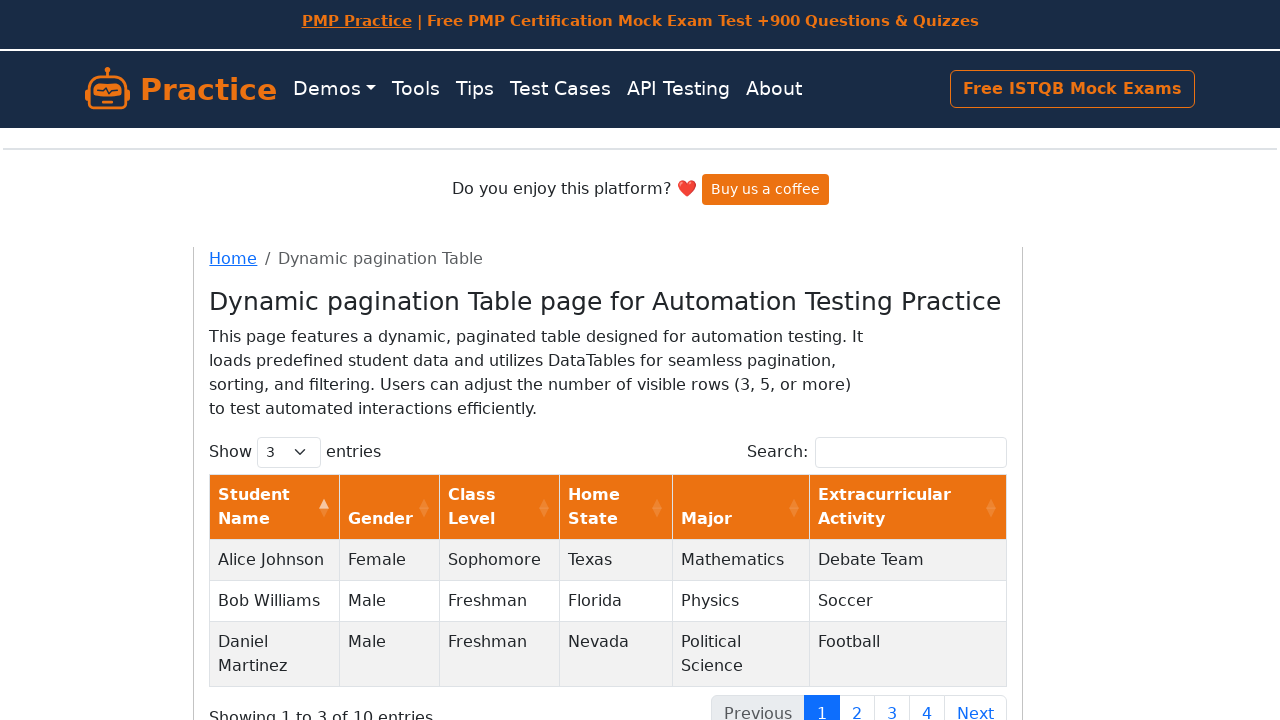

Retrieved class attribute for page 2: paginate_button page-item 
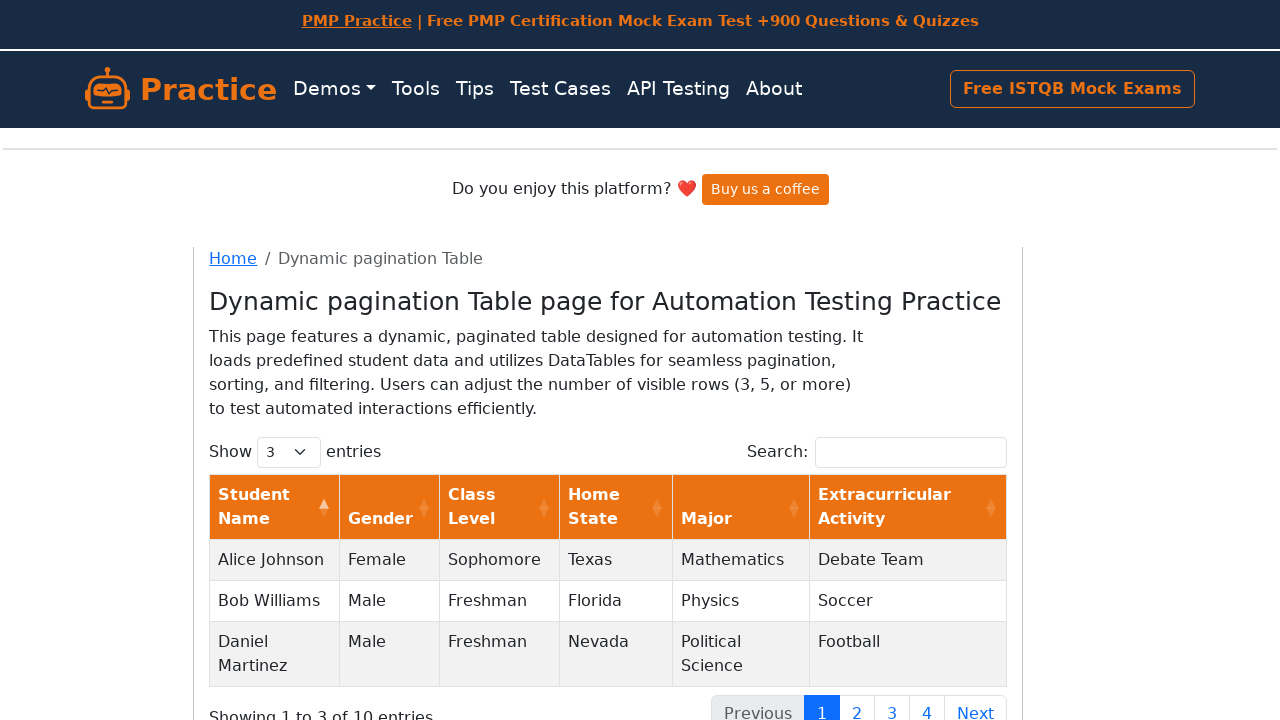

Scrolled to page 2 button
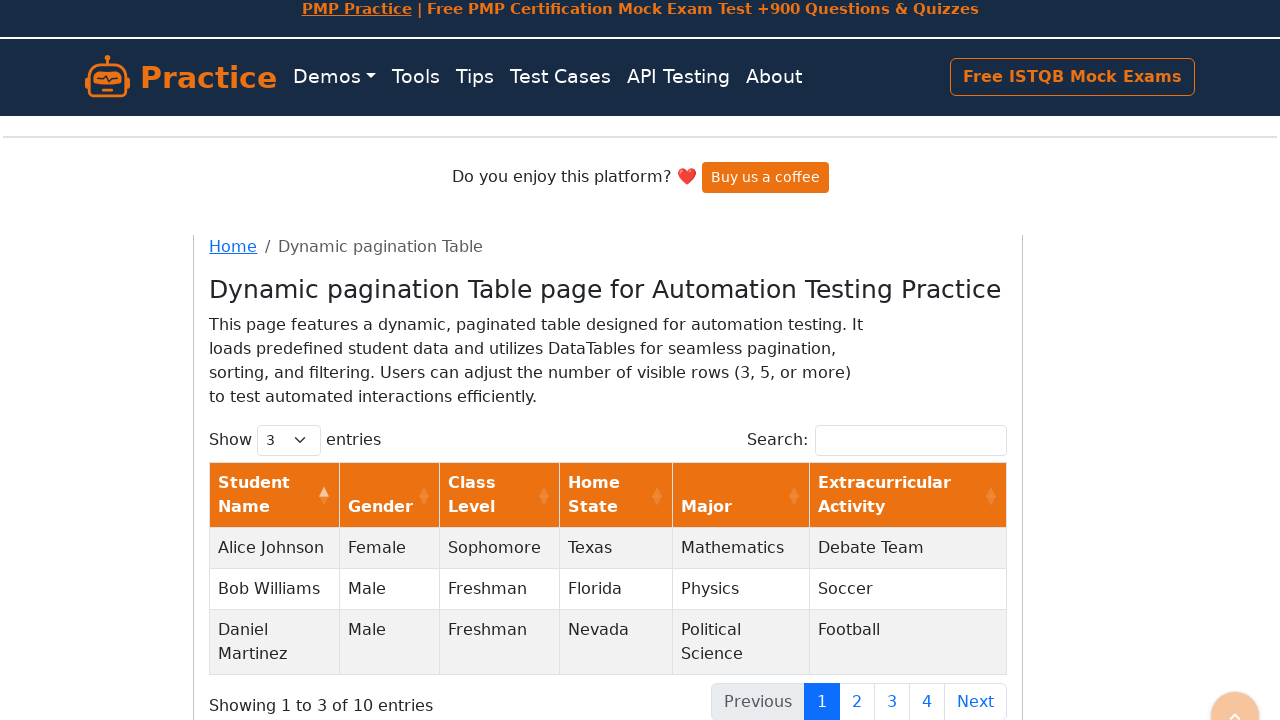

Clicked page 2 button at (857, 701) on xpath=//ul//li[contains(@class,'paginate_button') and contains(@class,'page-item
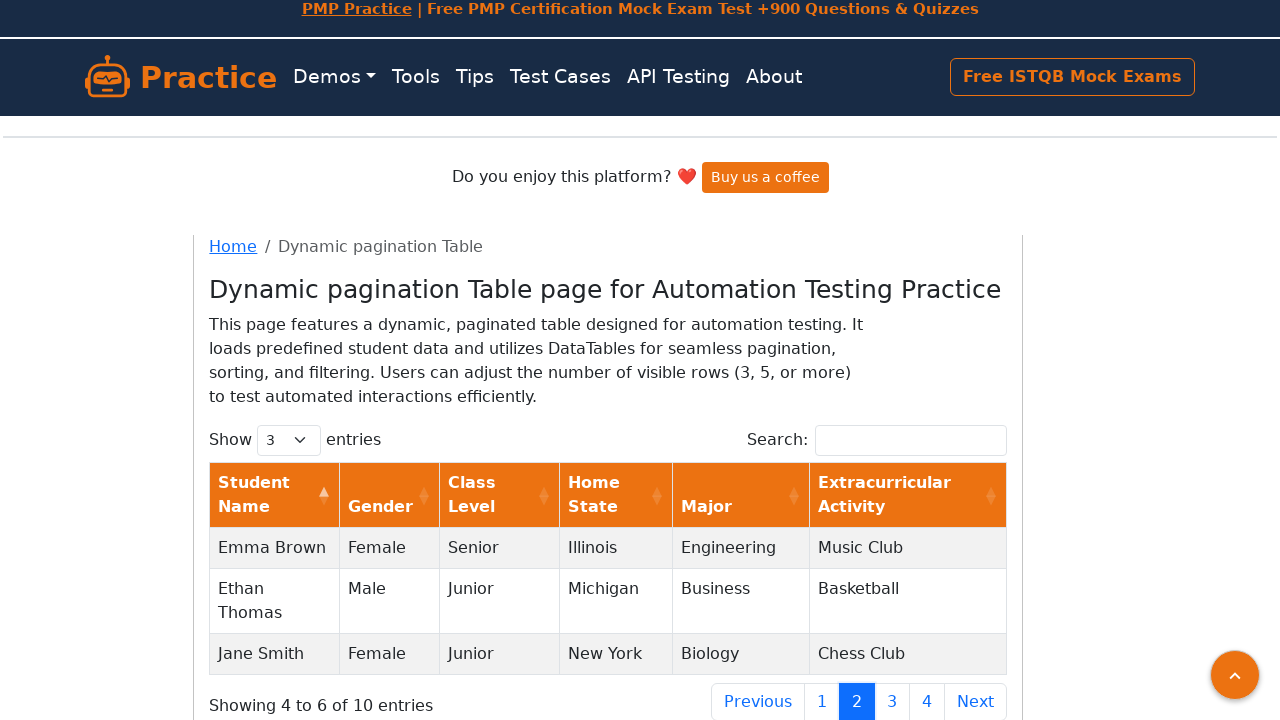

Table content loaded for page 2
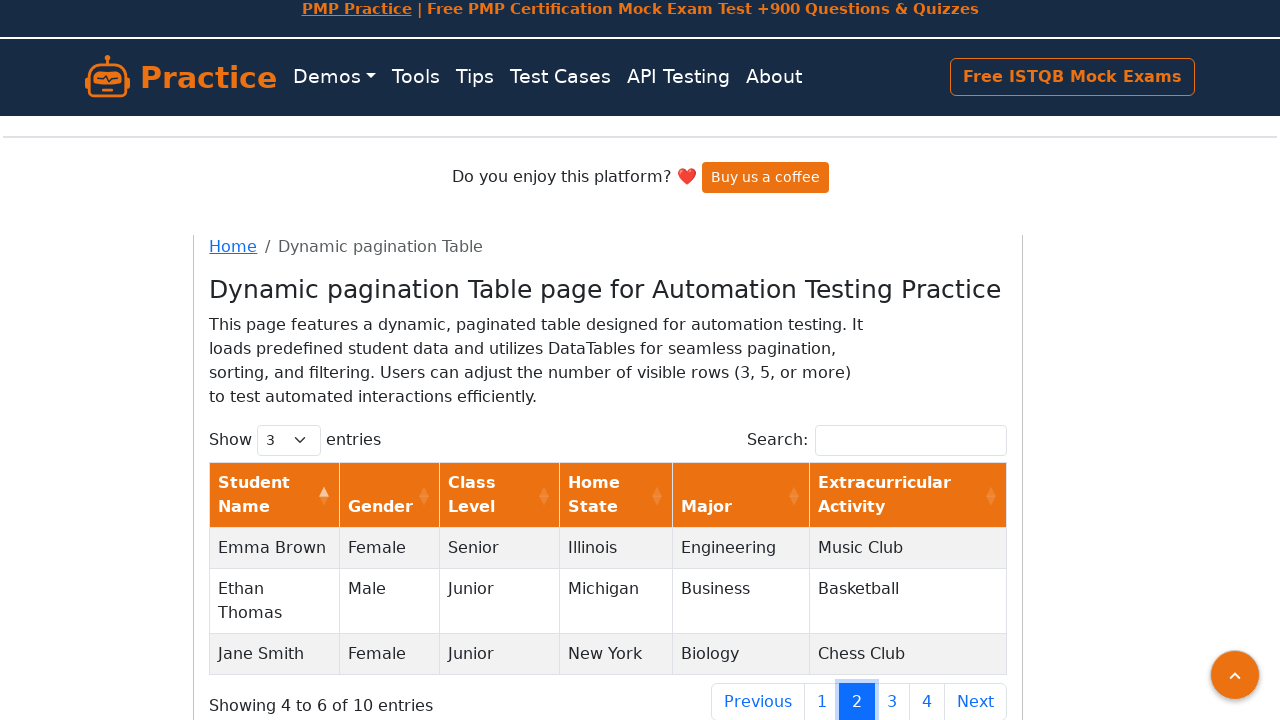

Re-located pagination buttons for page 3
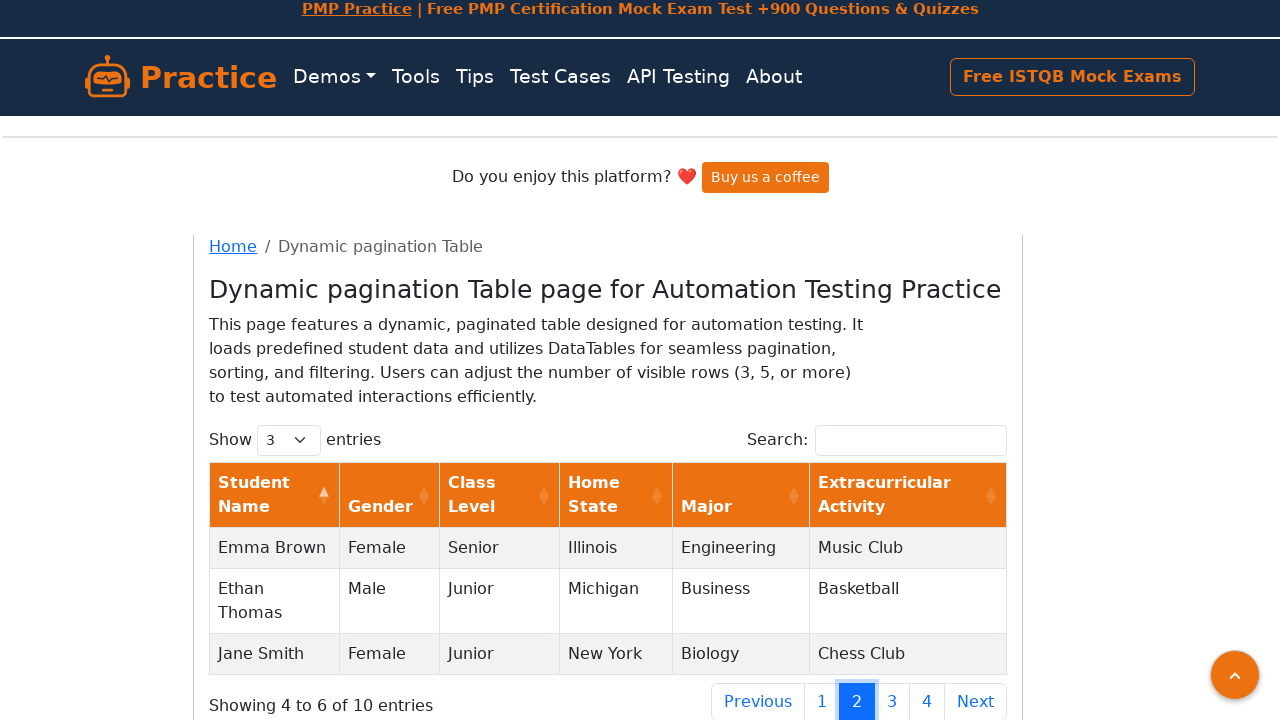

Selected page button 3
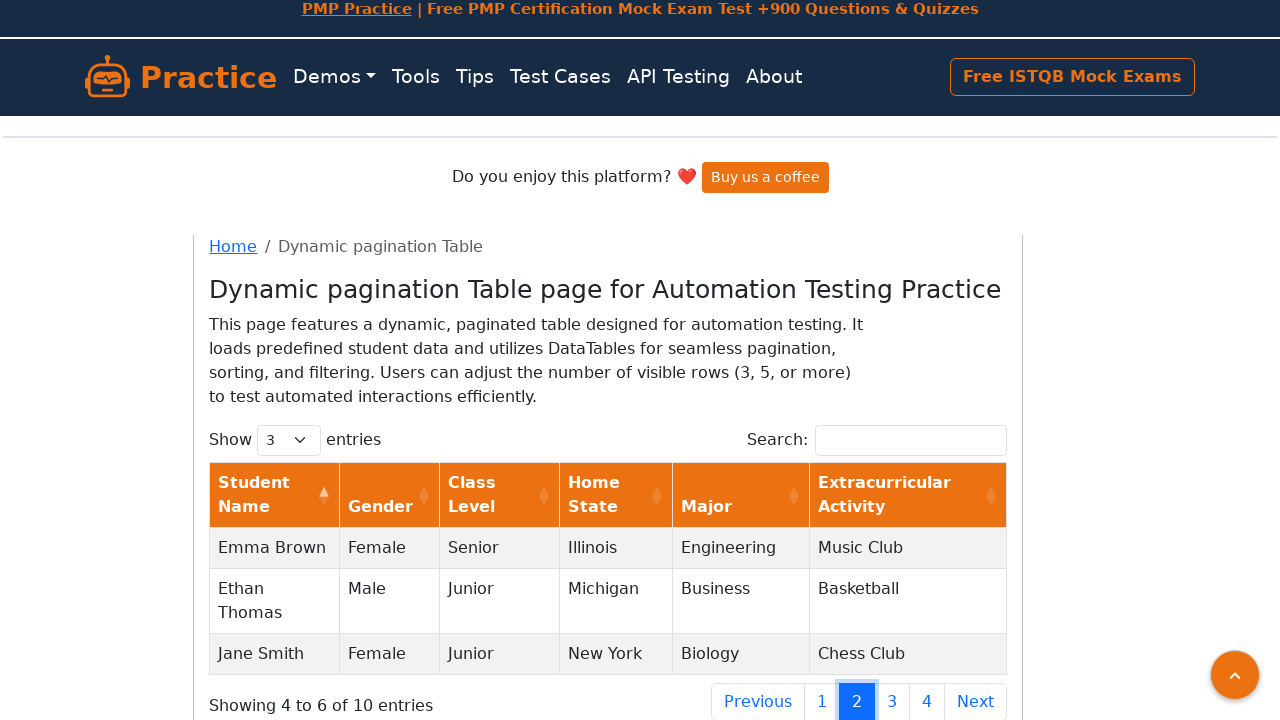

Retrieved class attribute for page 3: paginate_button page-item 
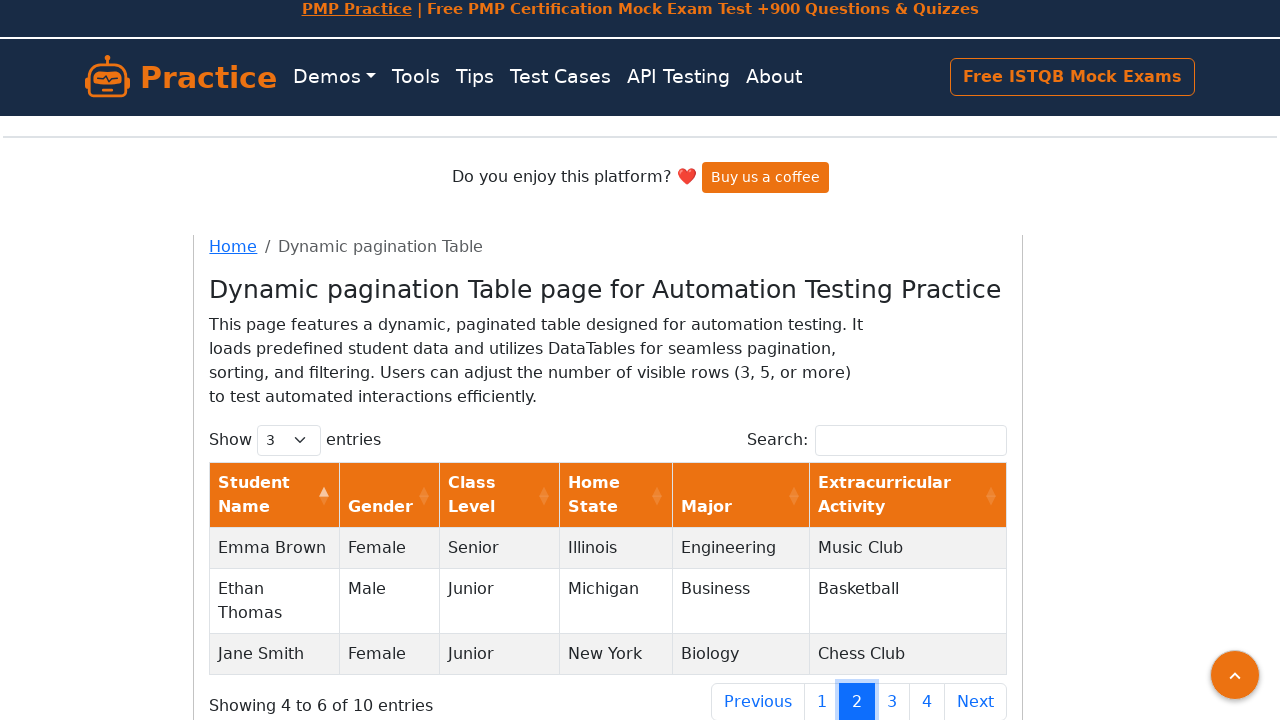

Scrolled to page 3 button
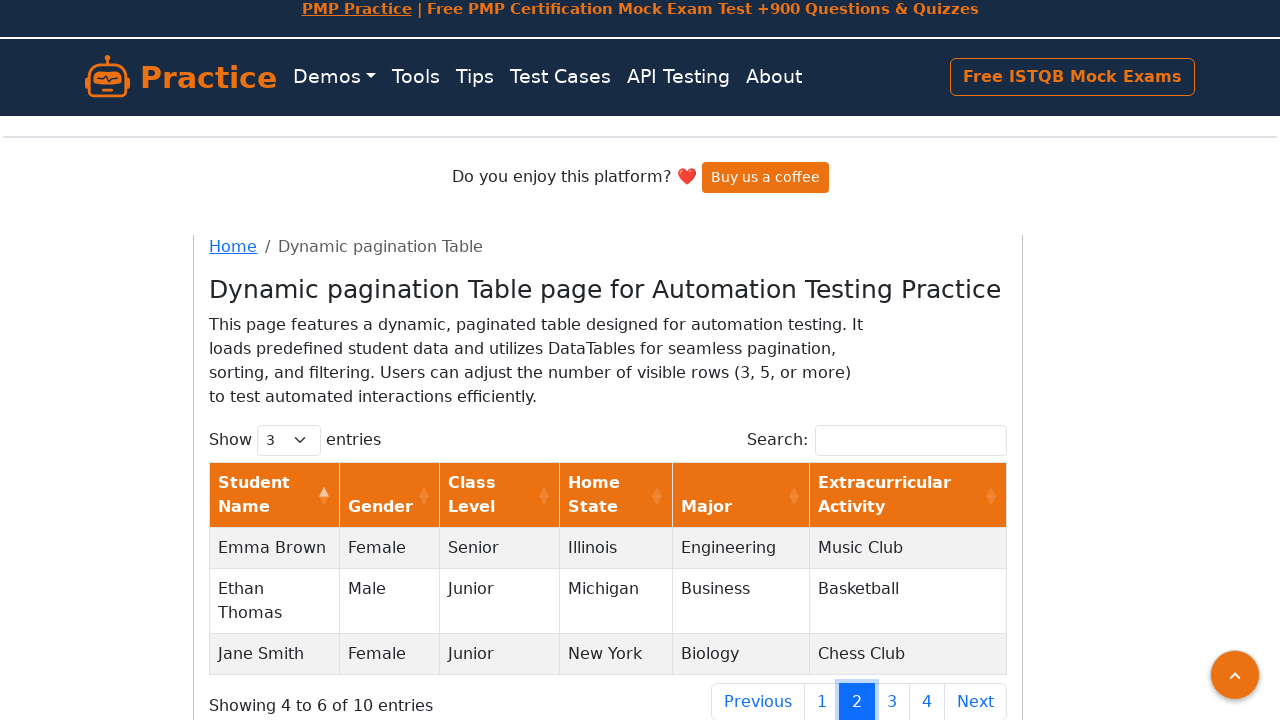

Clicked page 3 button at (892, 701) on xpath=//ul//li[contains(@class,'paginate_button') and contains(@class,'page-item
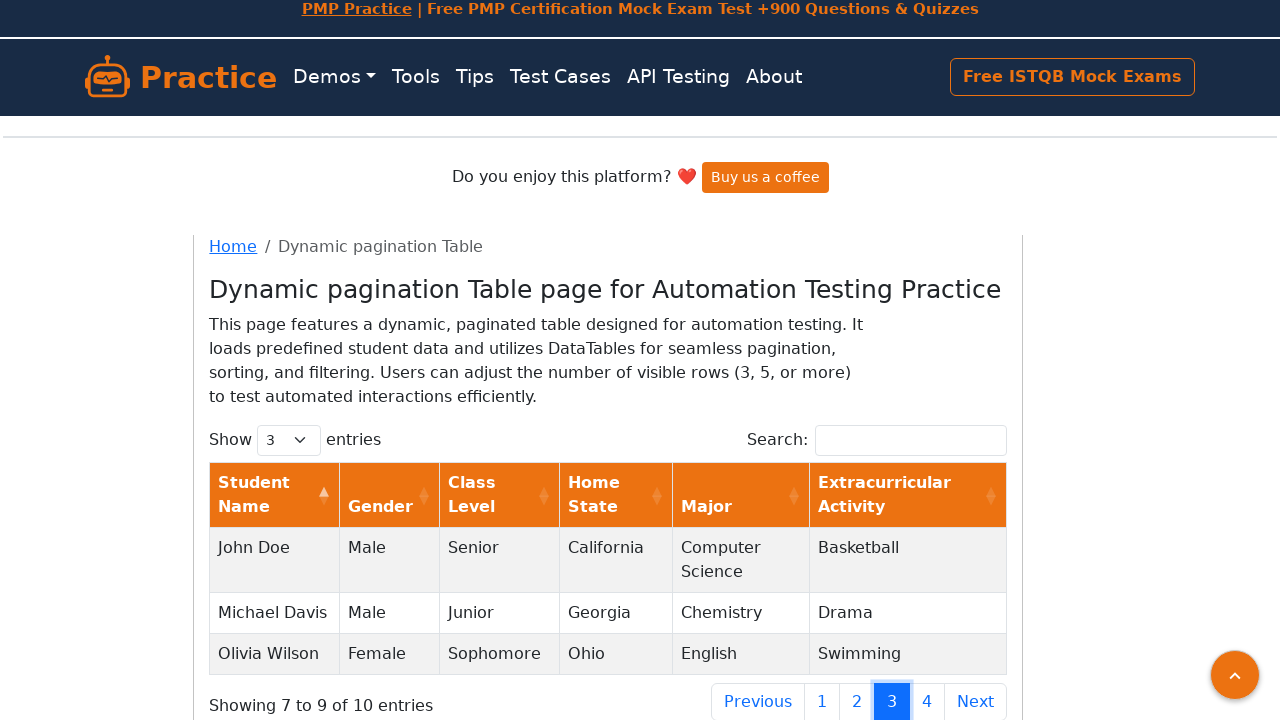

Table content loaded for page 3
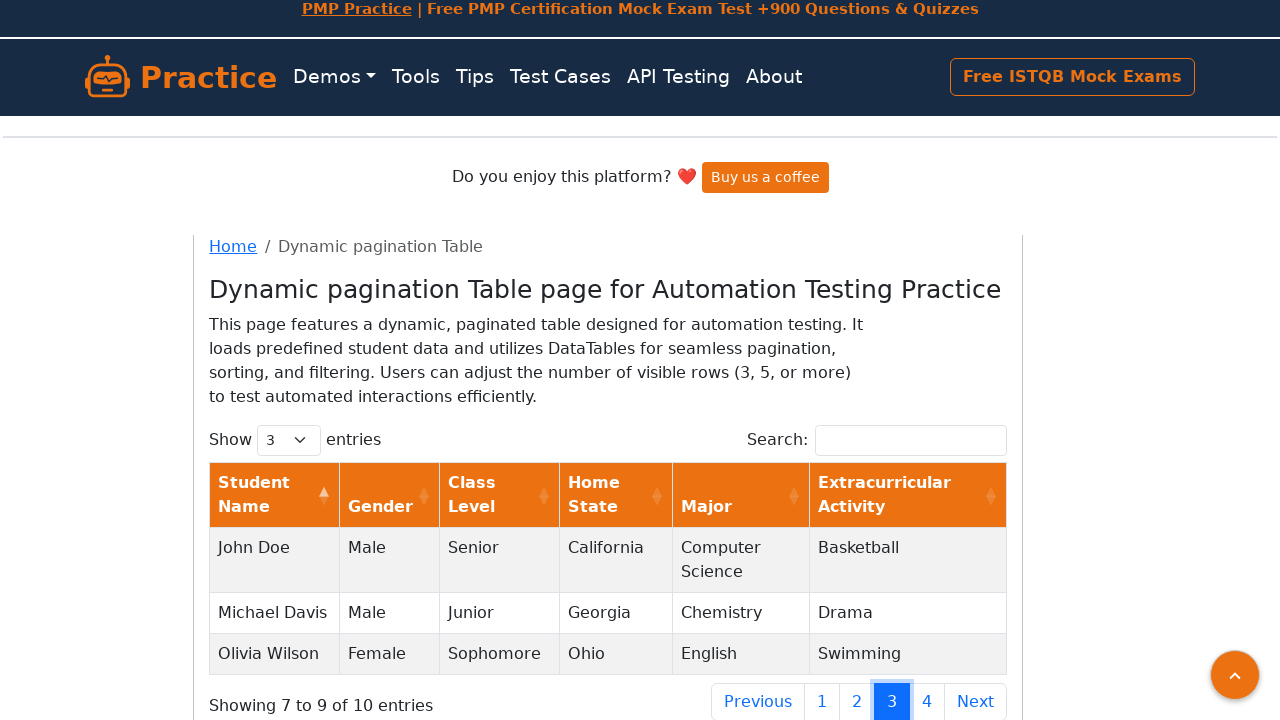

Re-located pagination buttons for page 4
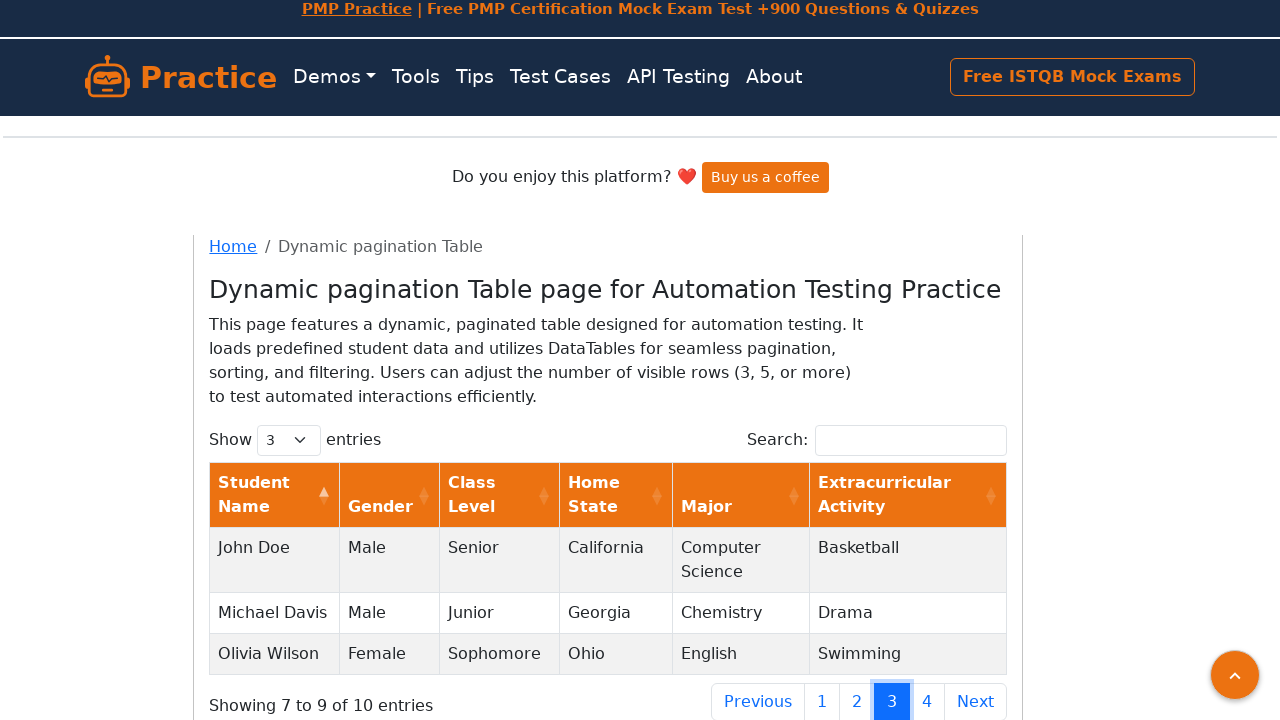

Selected page button 4
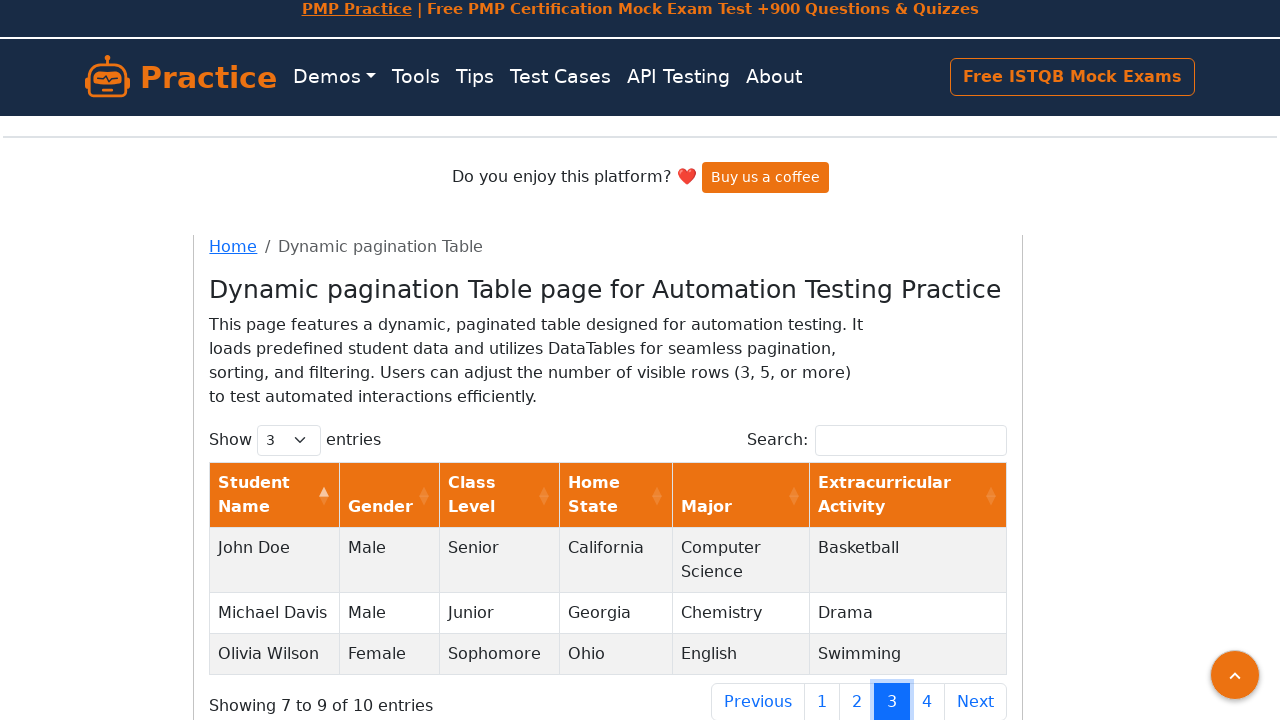

Retrieved class attribute for page 4: paginate_button page-item 
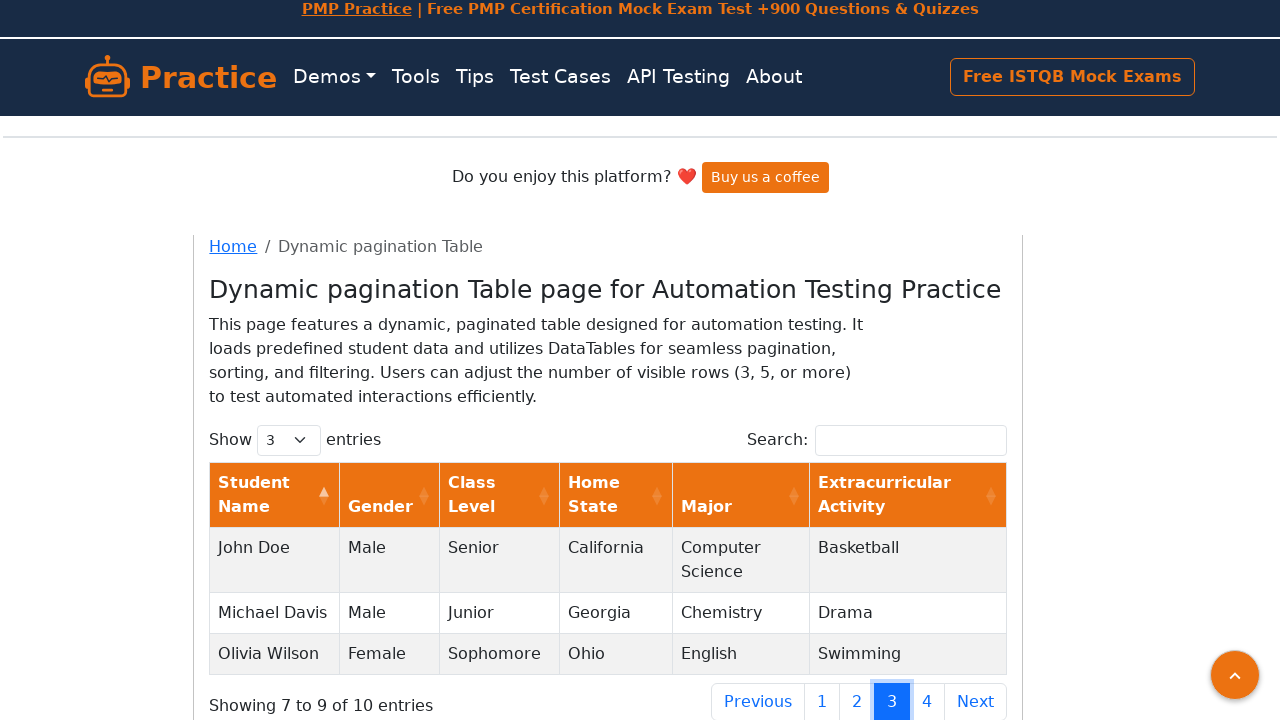

Scrolled to page 4 button
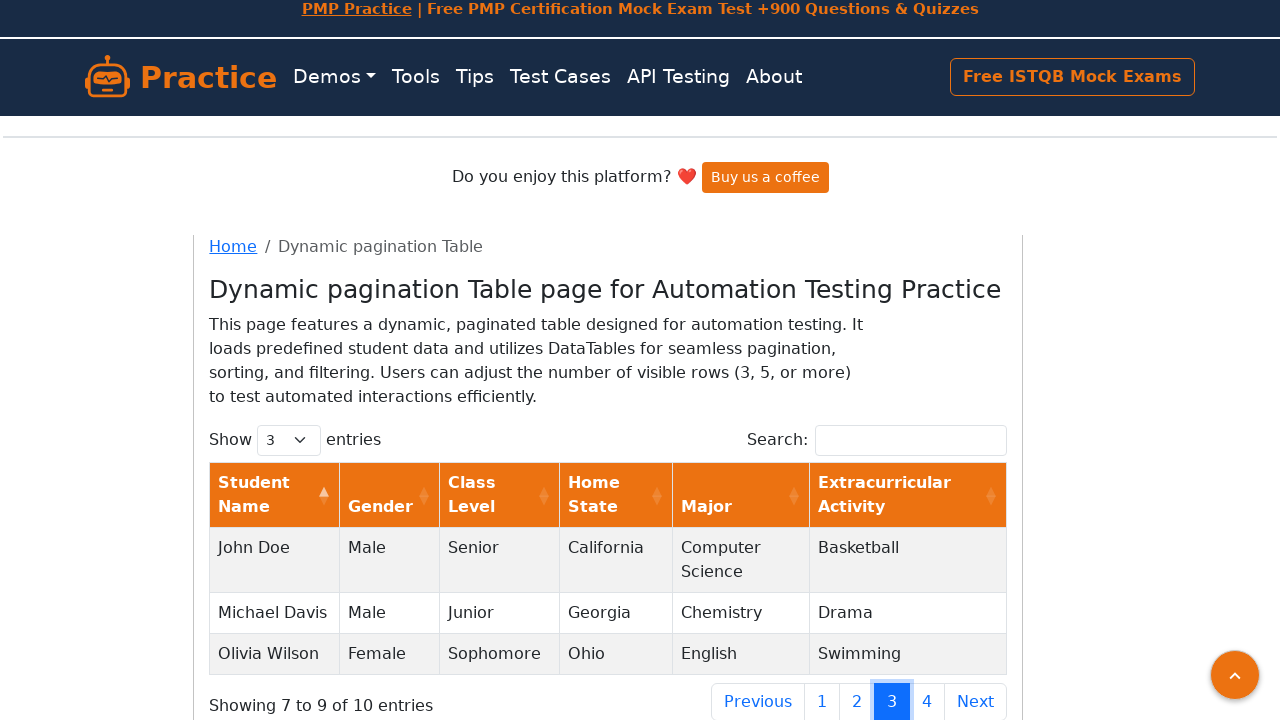

Clicked page 4 button at (927, 701) on xpath=//ul//li[contains(@class,'paginate_button') and contains(@class,'page-item
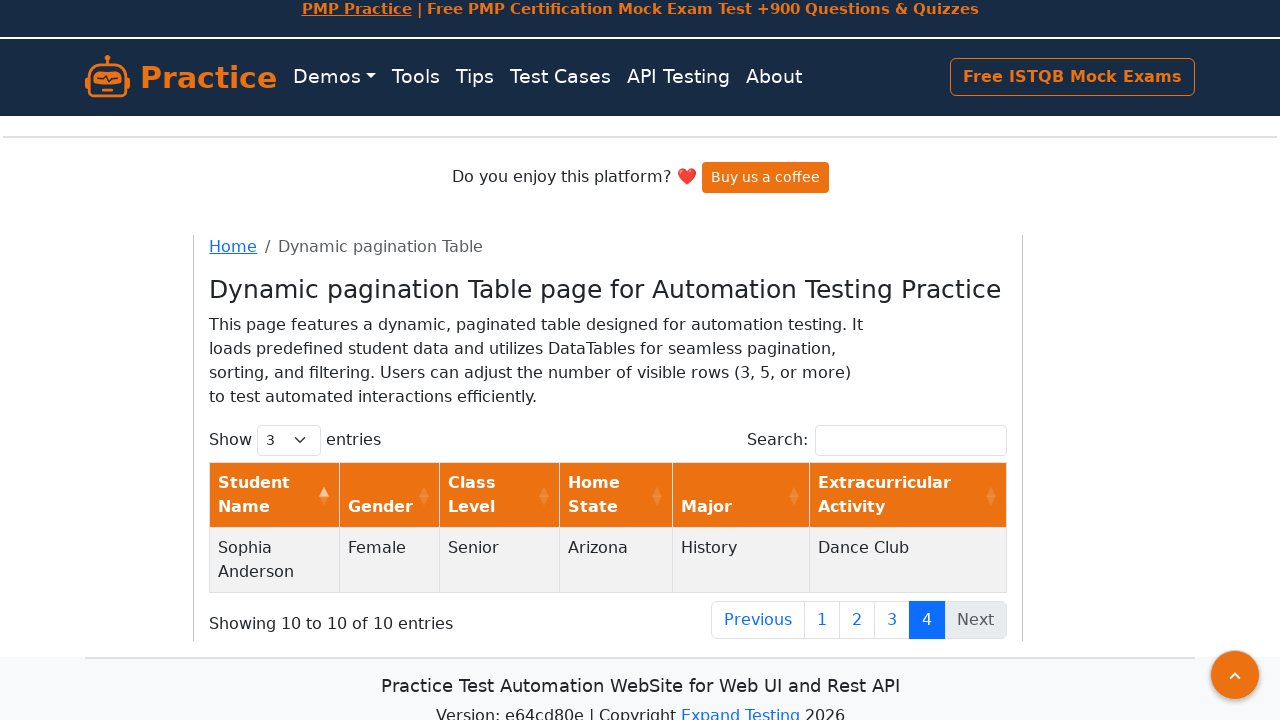

Table content loaded for page 4
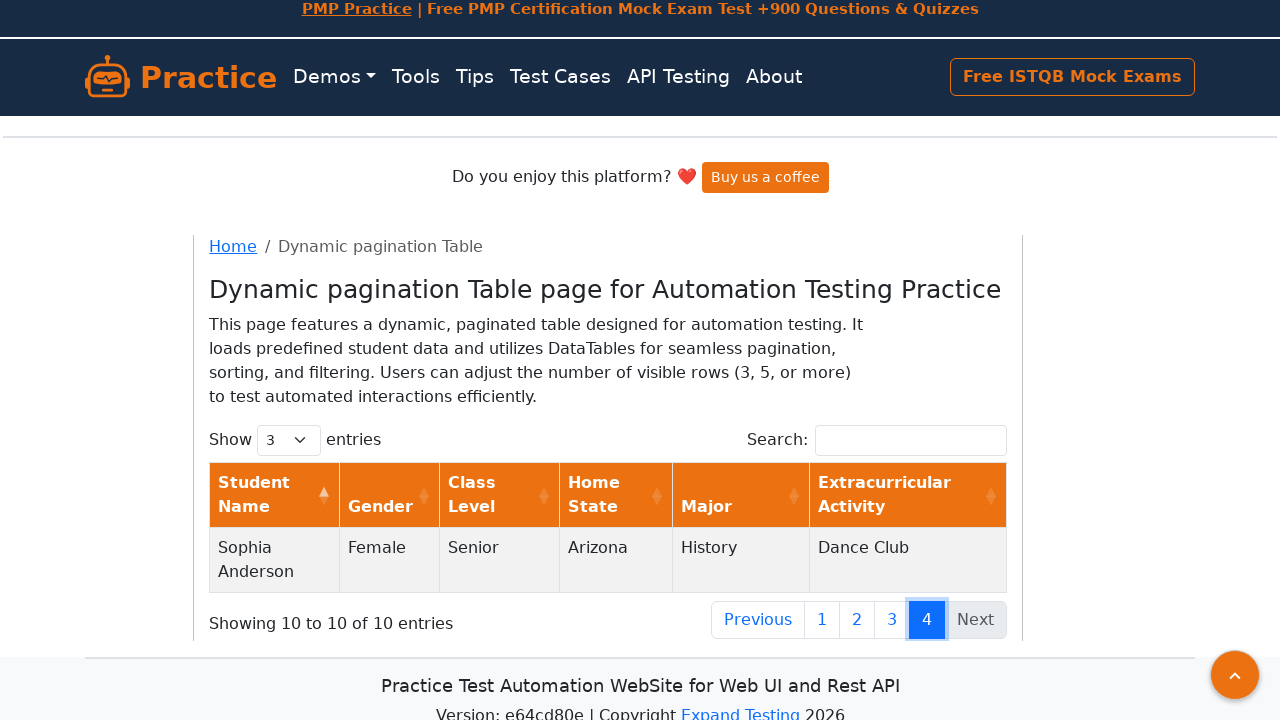

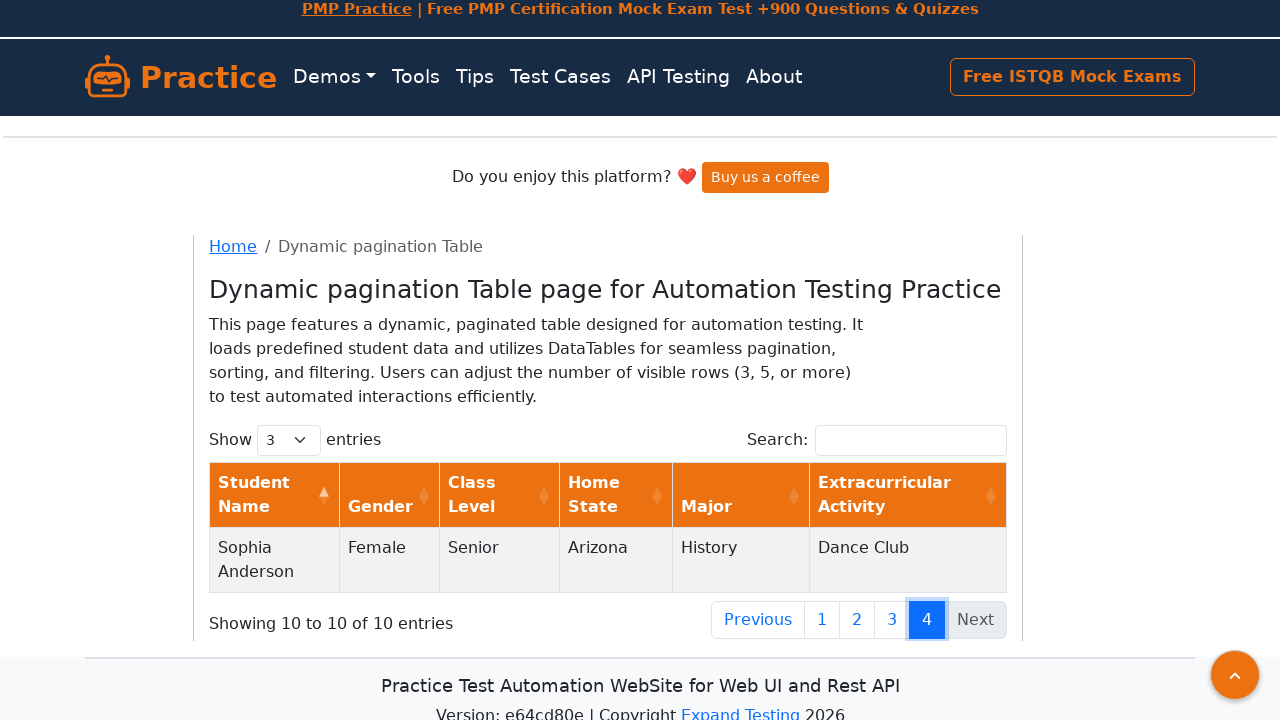